Searches for "Bel" in a searchable dropdown and selects "Belize"

Starting URL: https://react.semantic-ui.com/maximize/dropdown-example-search-selection/

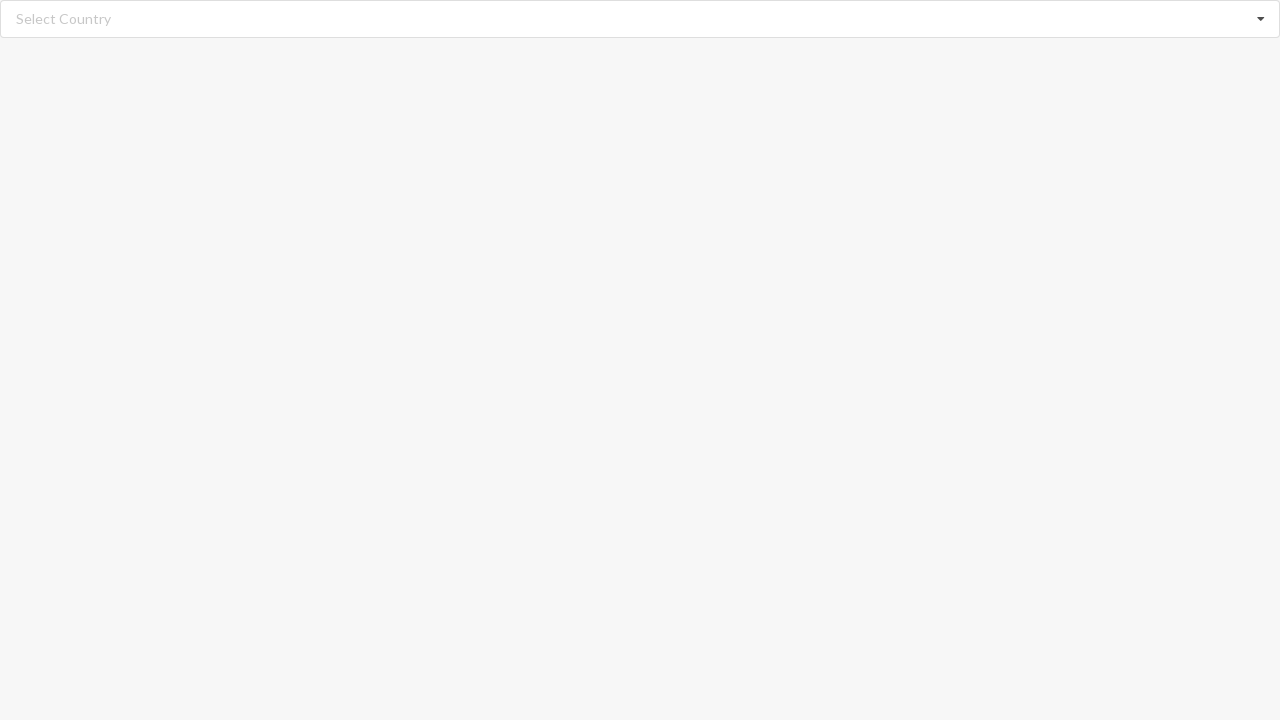

Filled search input with 'Bel' on input.search
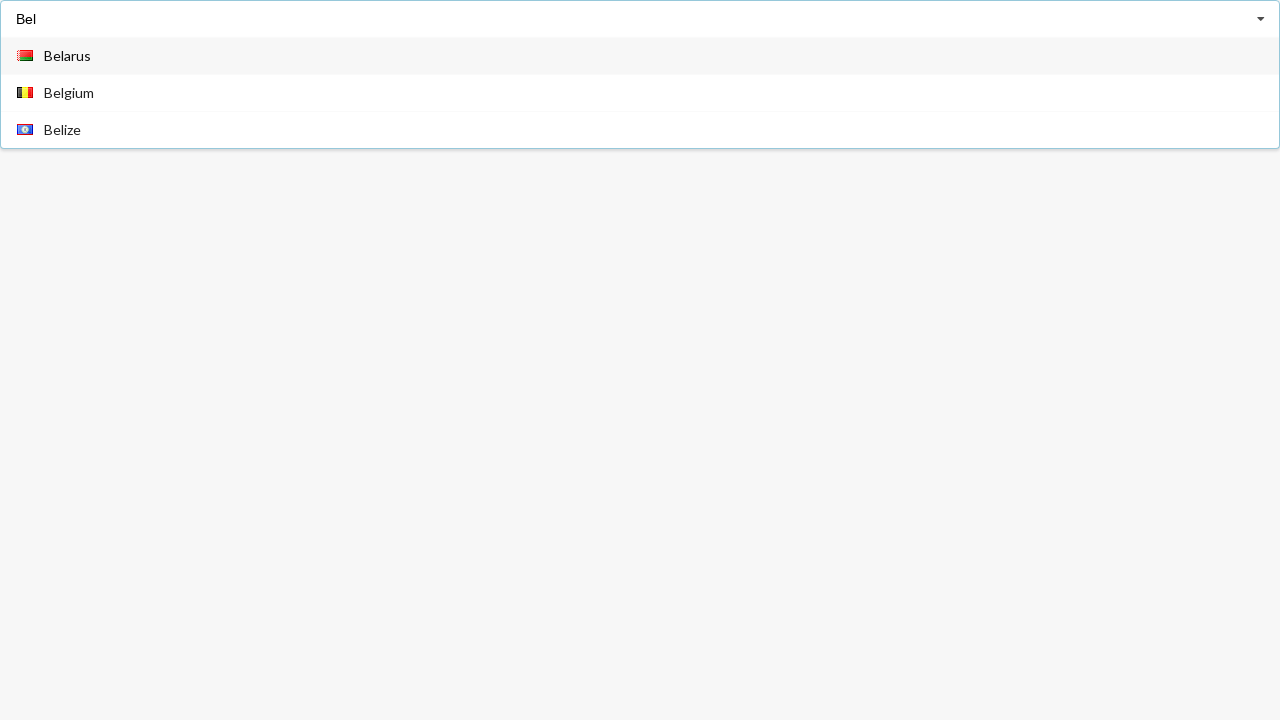

Dropdown items became visible
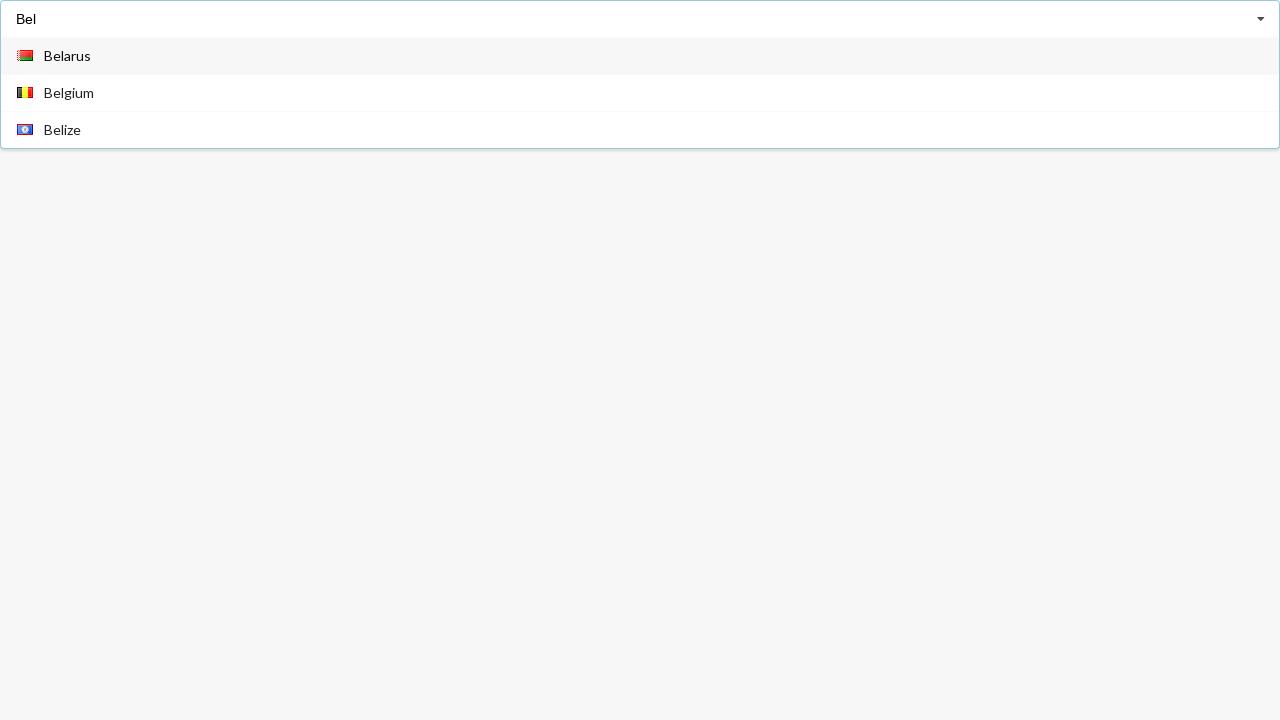

Clicked on 'Belize' option in dropdown at (62, 130) on div.item span >> nth=2
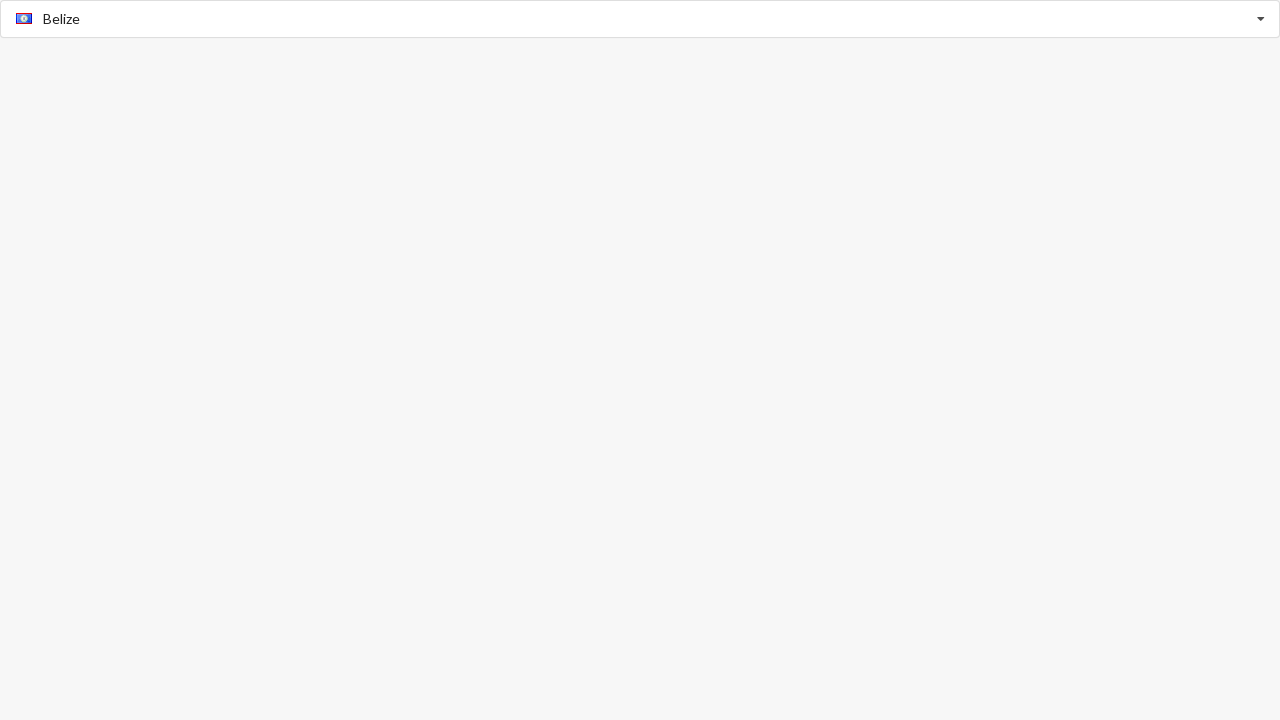

Verified that 'Belize' is selected in dropdown
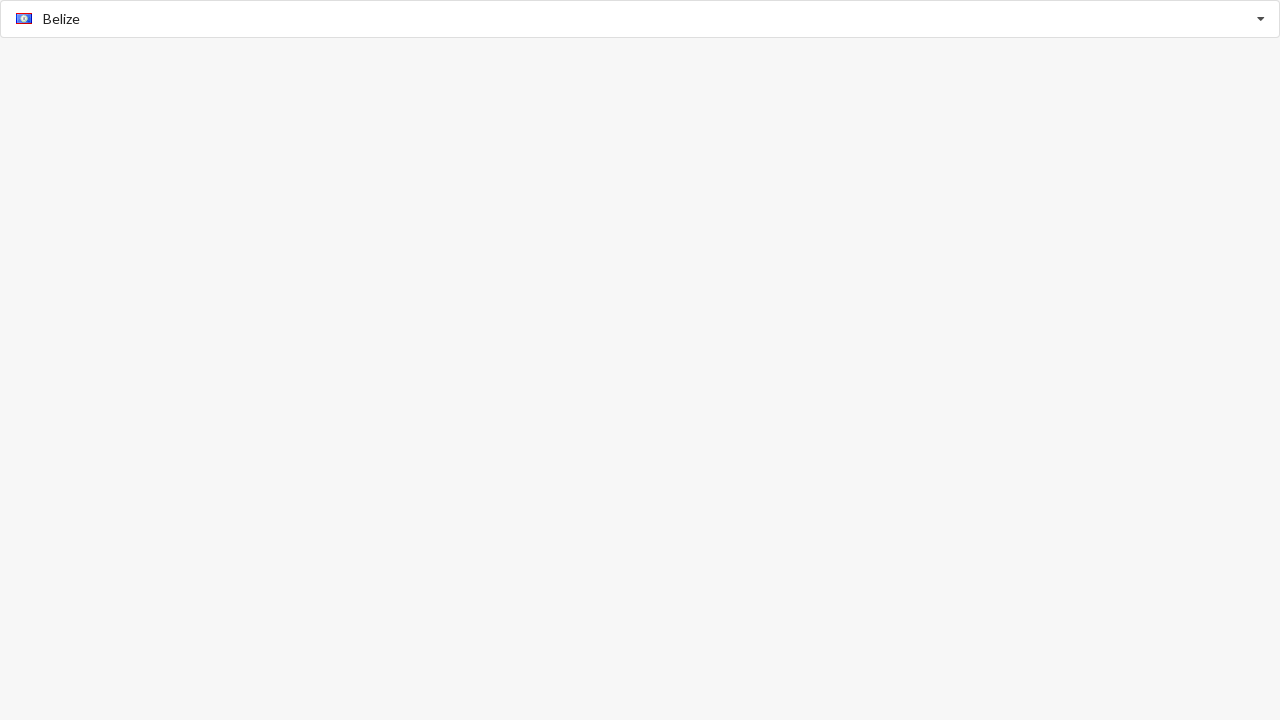

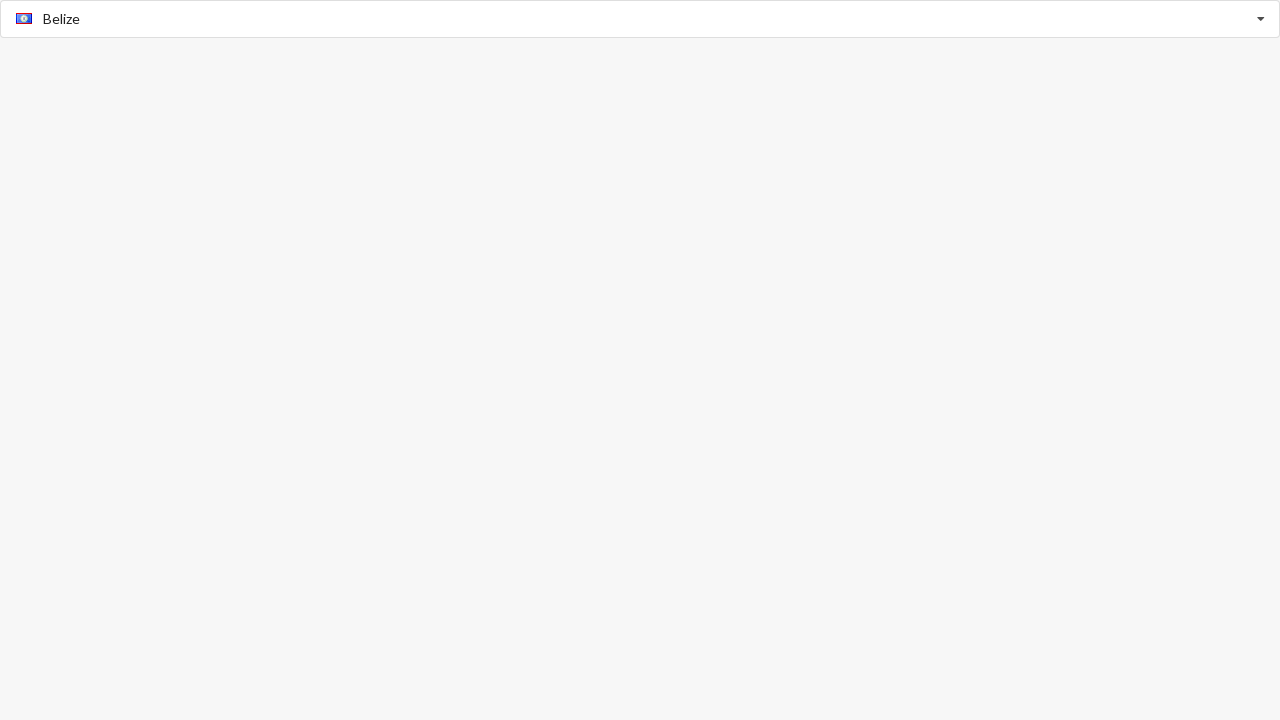